Tests opening a new window by clicking a link and then closing the new window

Starting URL: https://the-internet.herokuapp.com/windows

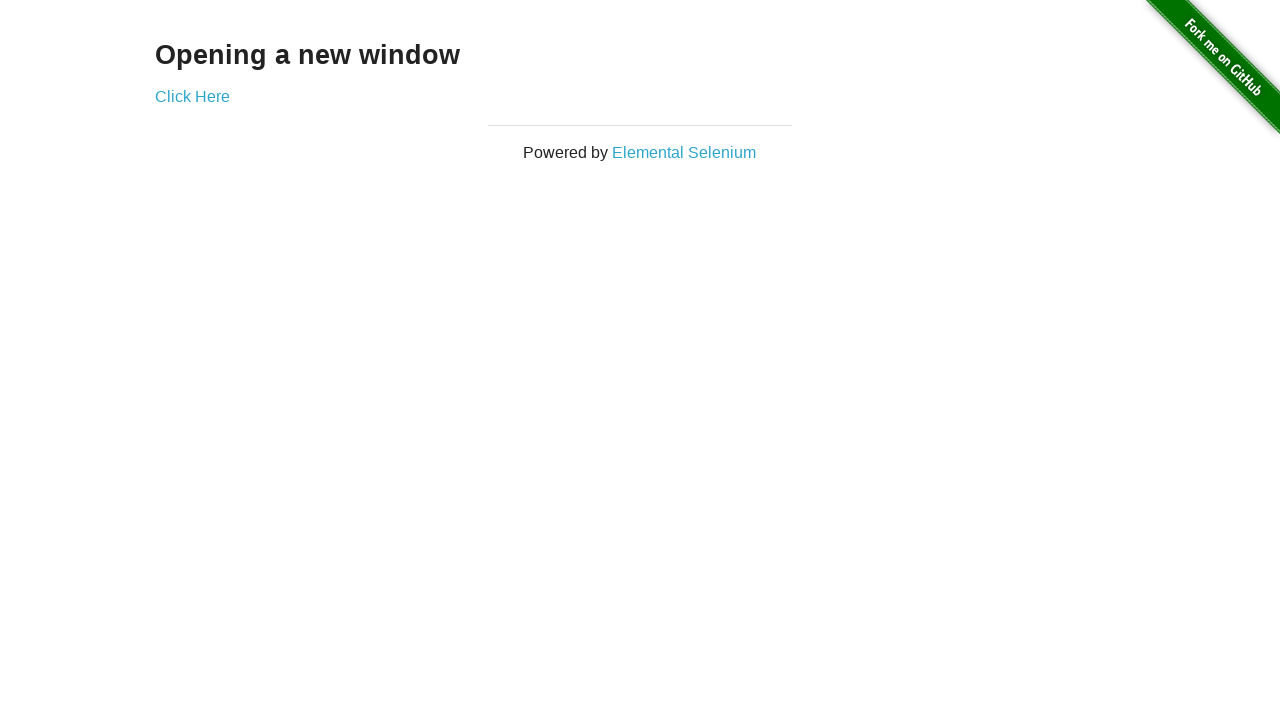

Verified page heading contains 'Opening a new window'
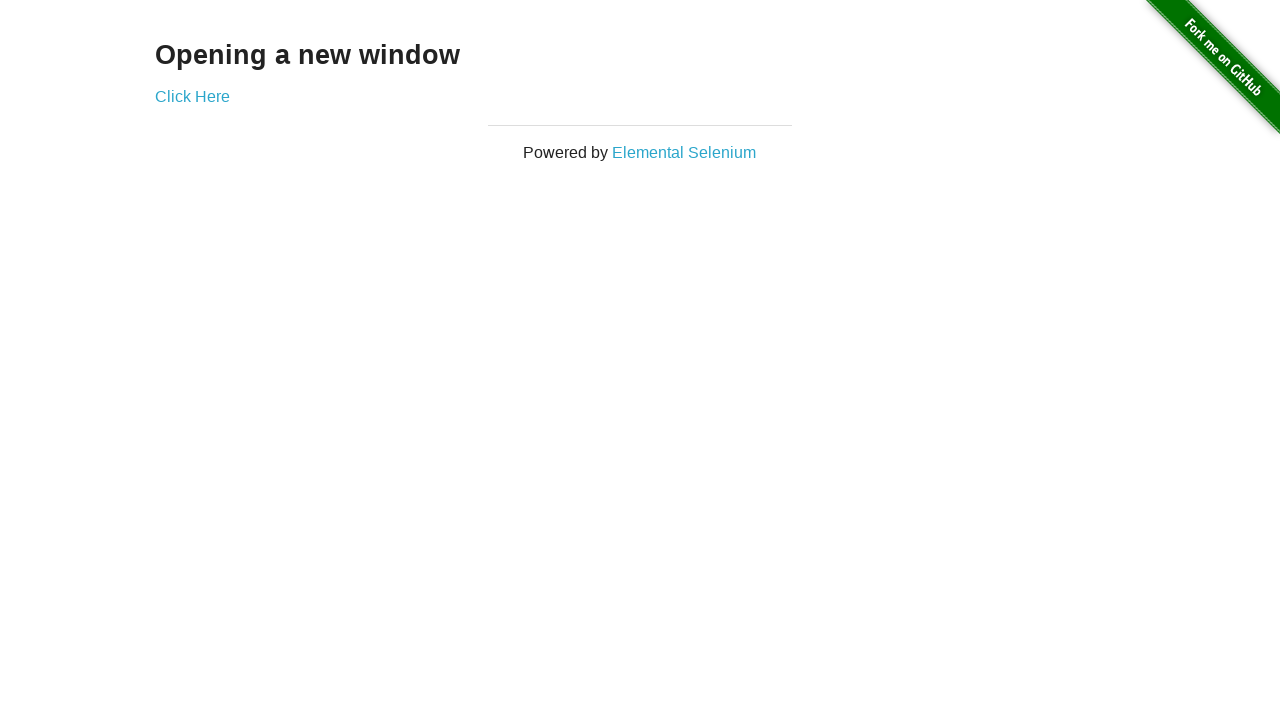

Clicked 'Click Here' link and new window opened at (192, 96) on internal:text="Click Here"i
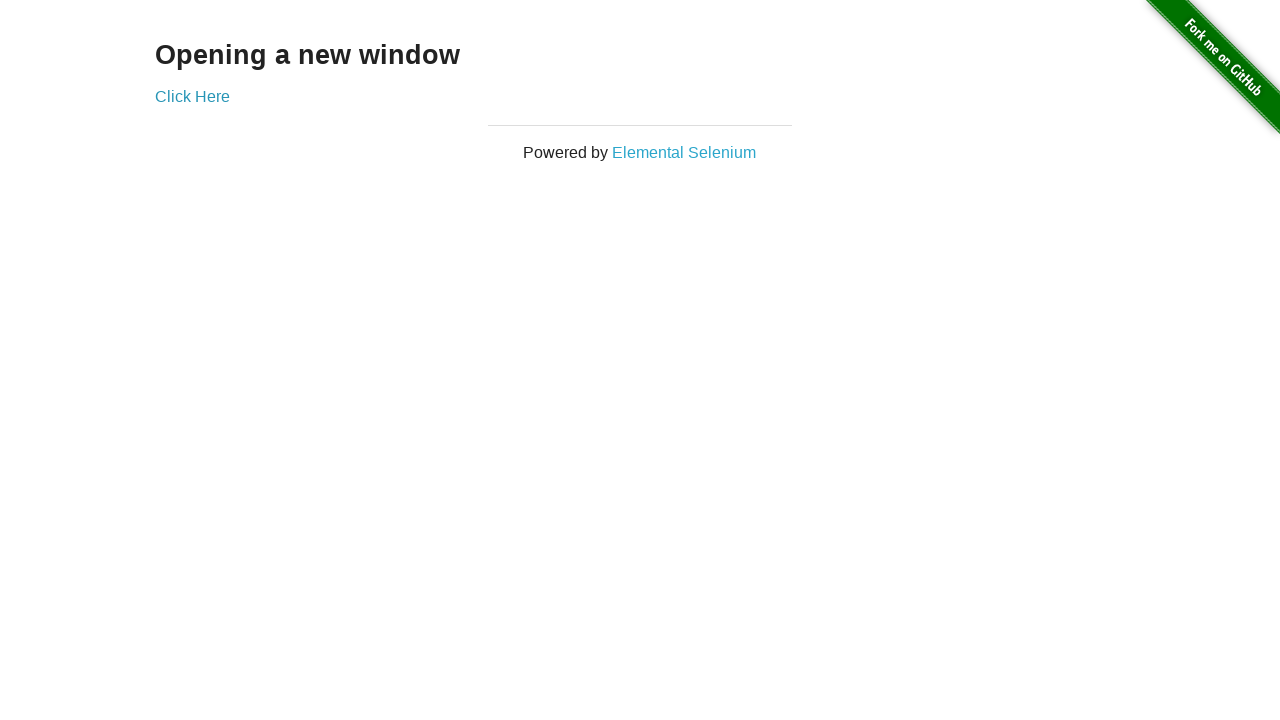

Captured reference to new window
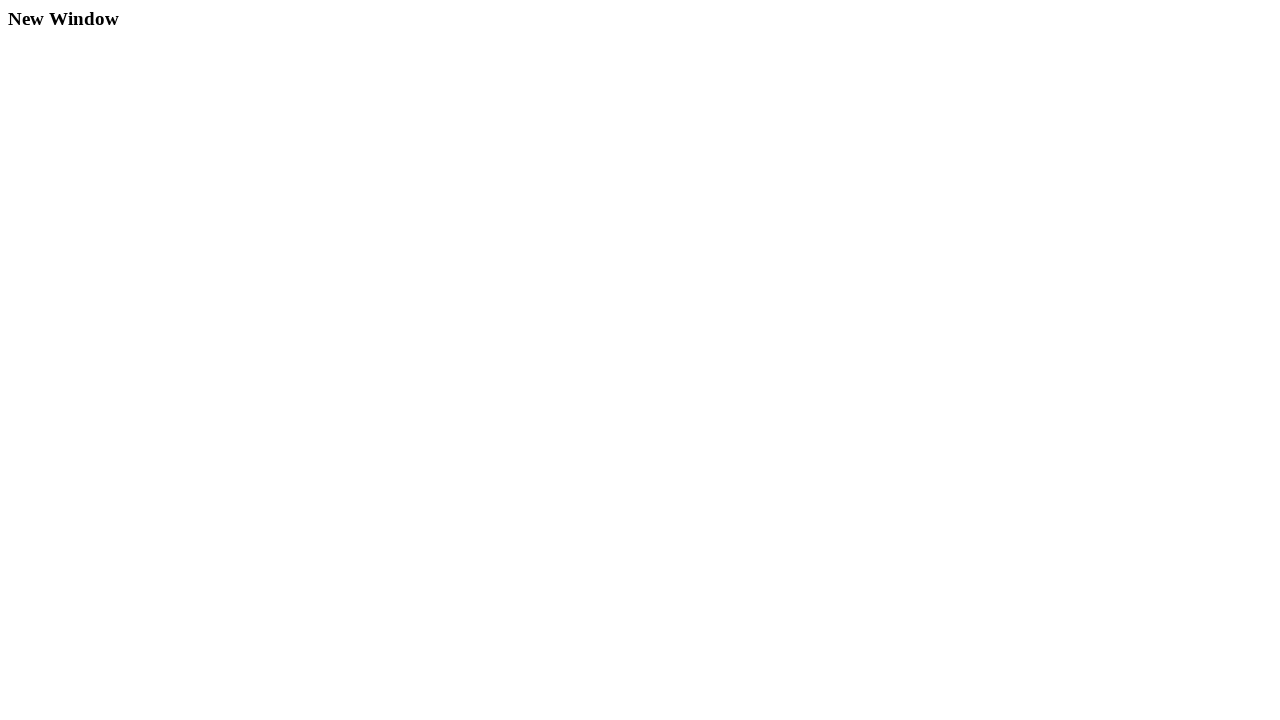

Closed the new window
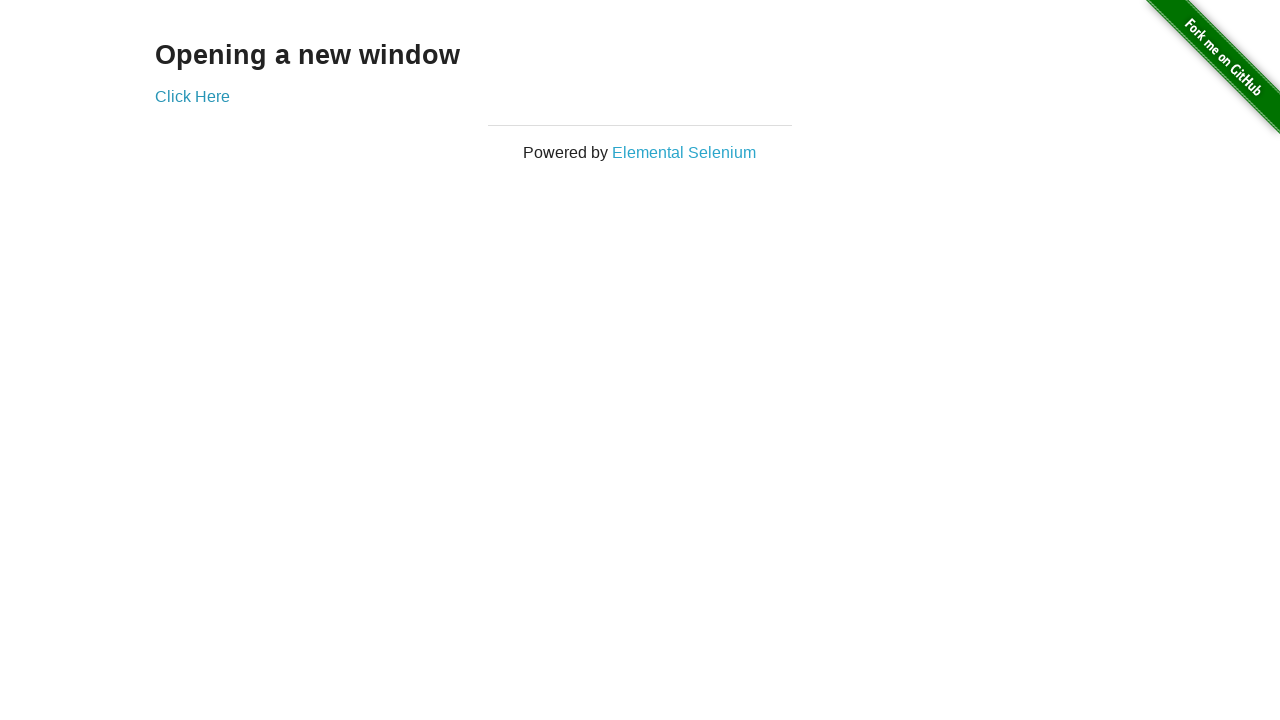

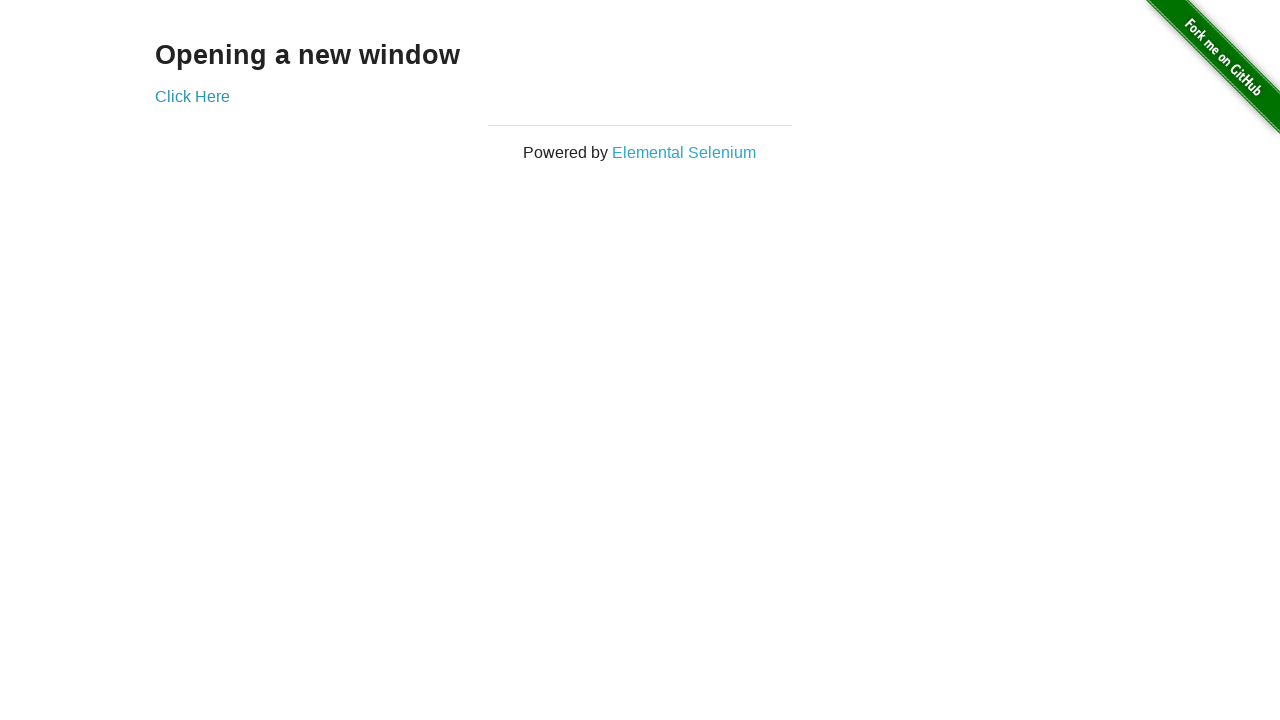